Tests JavaScript scroll functionality by scrolling down to a "CYDEO" link at the bottom of a large page, then scrolling back up to a "Home" link at the top

Starting URL: https://practice.cydeo.com/large

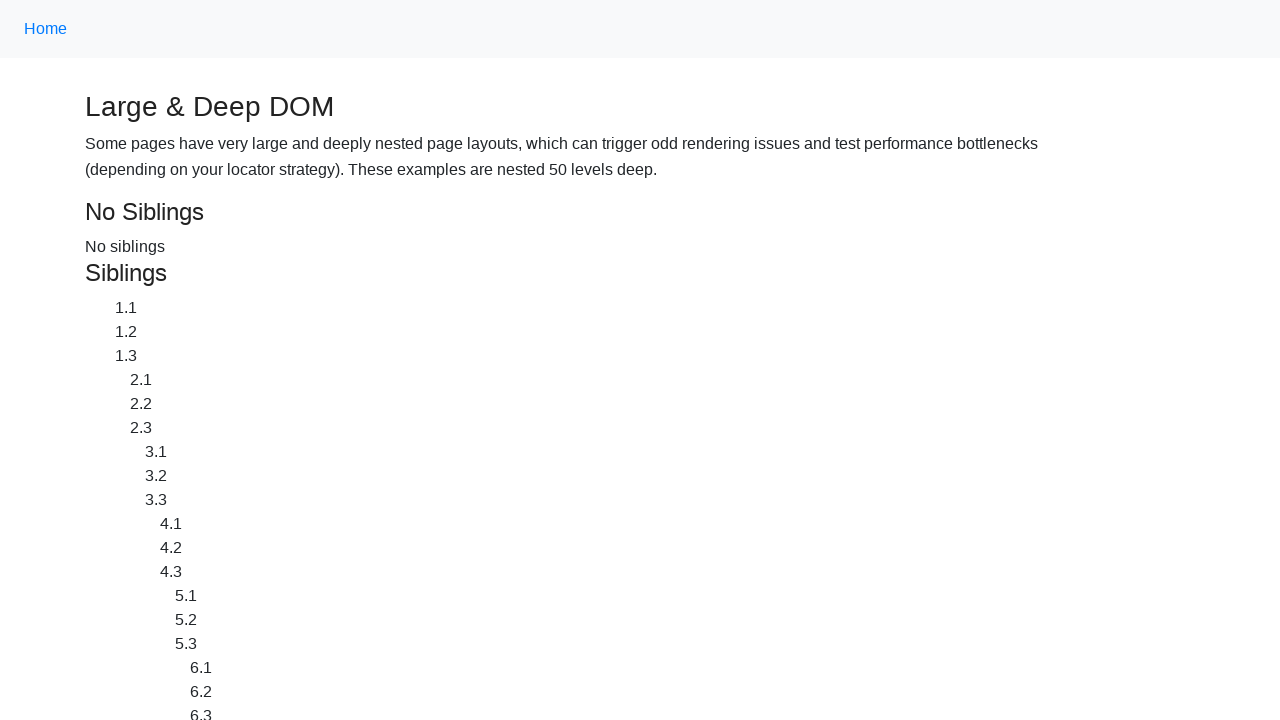

Navigated to https://practice.cydeo.com/large
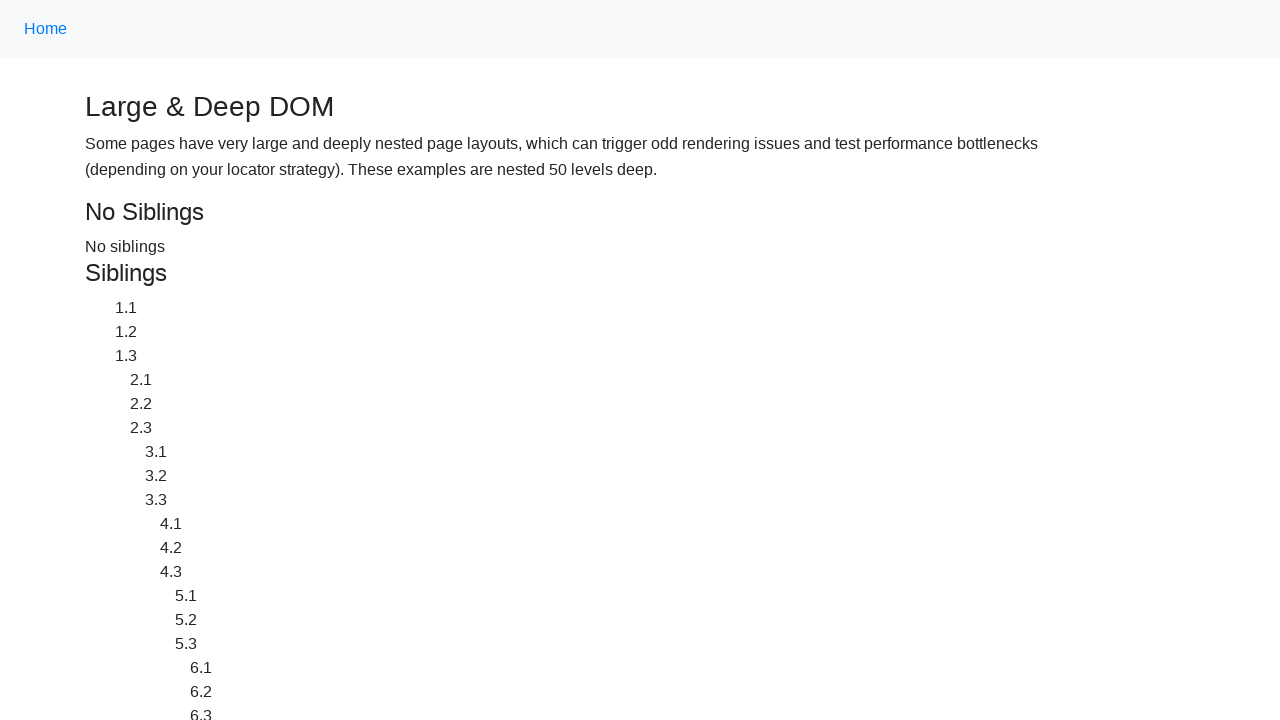

Located CYDEO link
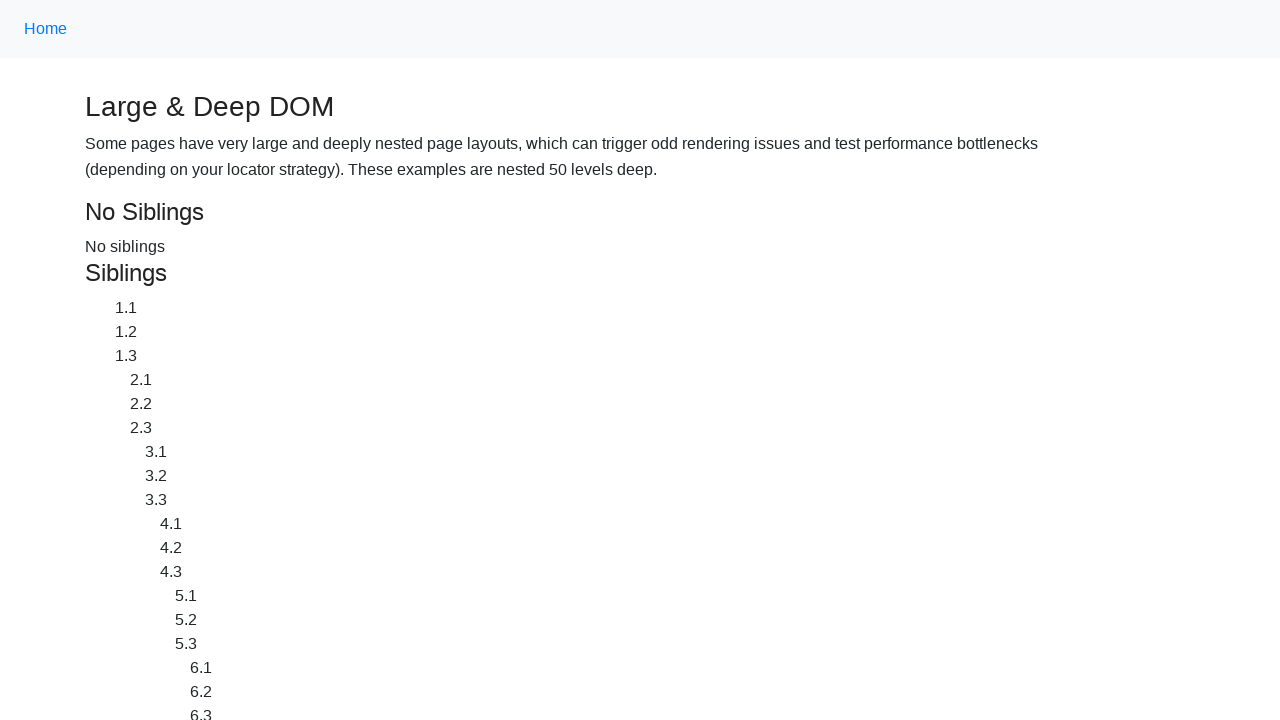

Scrolled down to CYDEO link at the bottom of the page
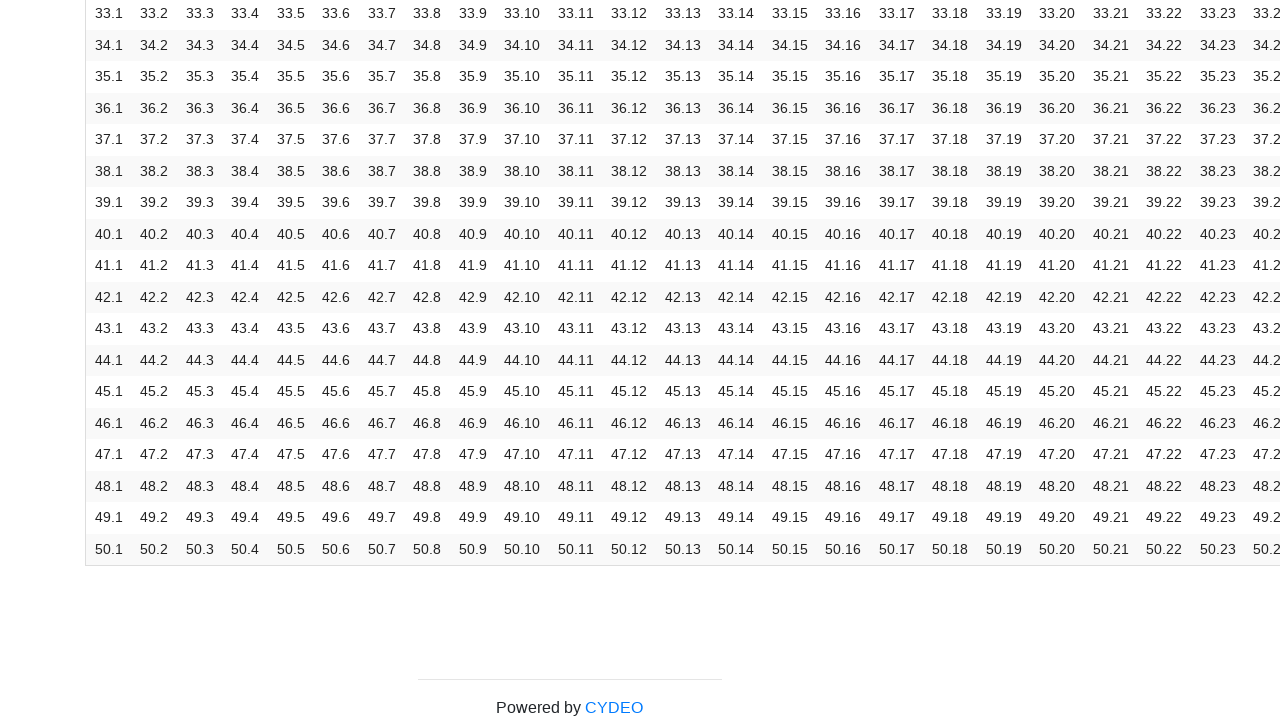

Located Home link
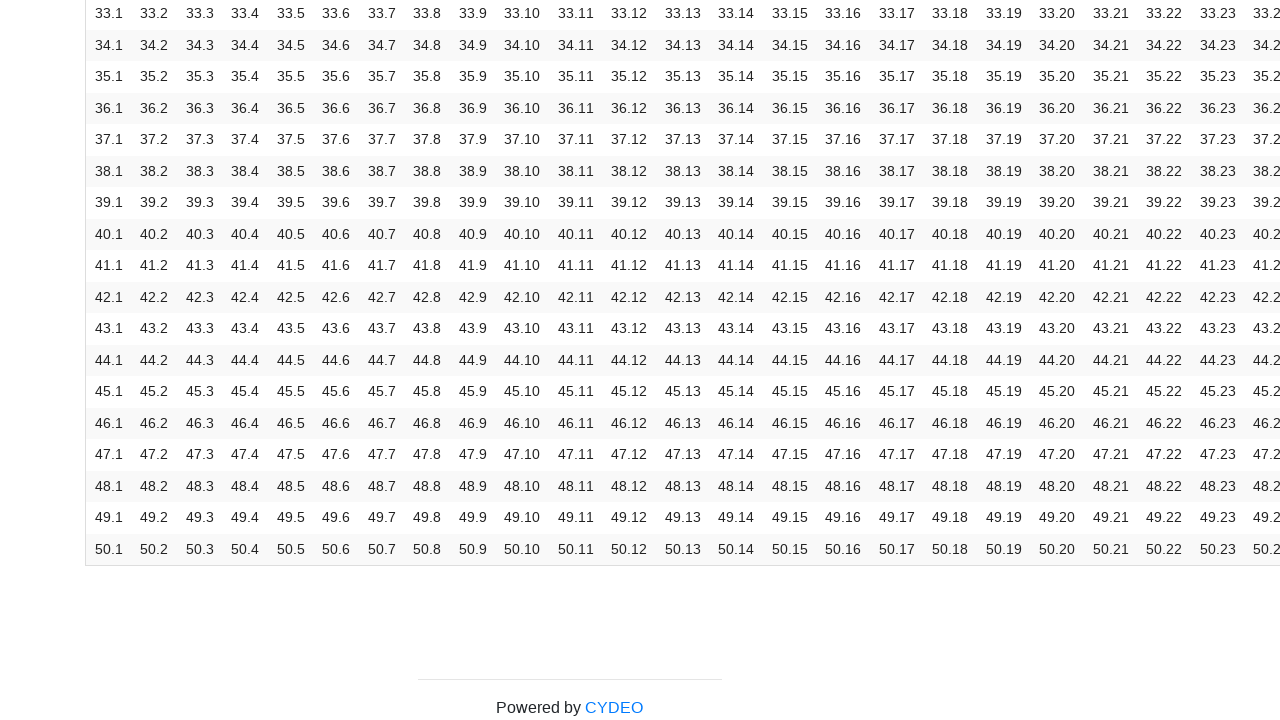

Scrolled back up to Home link at the top of the page
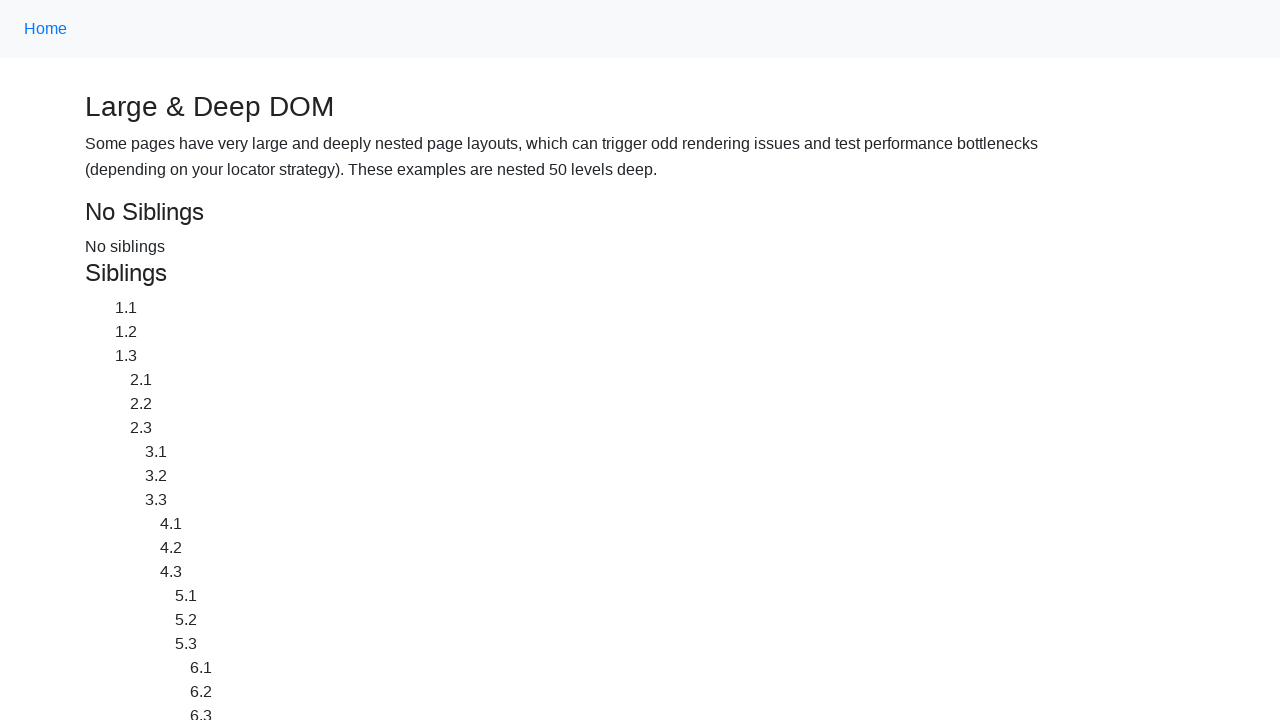

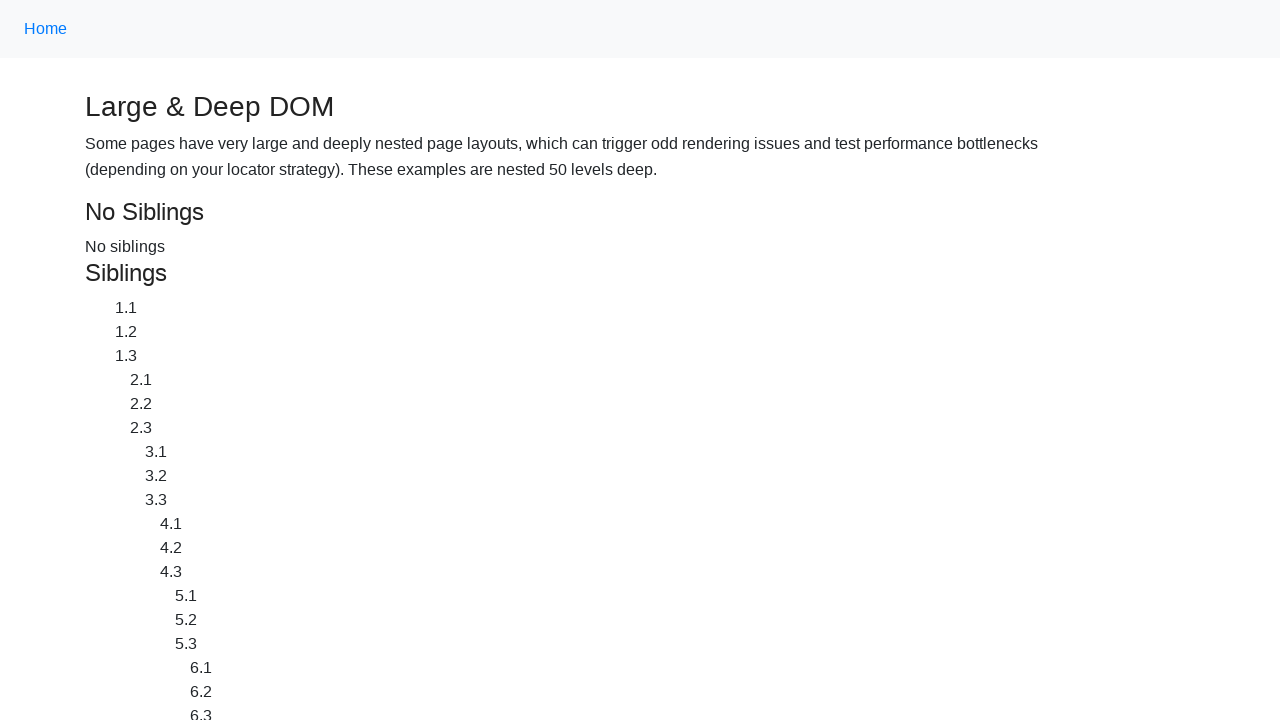